Tests alert handling functionality by triggering an alert with text input, entering text into the alert prompt, and accepting it

Starting URL: http://demo.automationtesting.in/Alerts.html

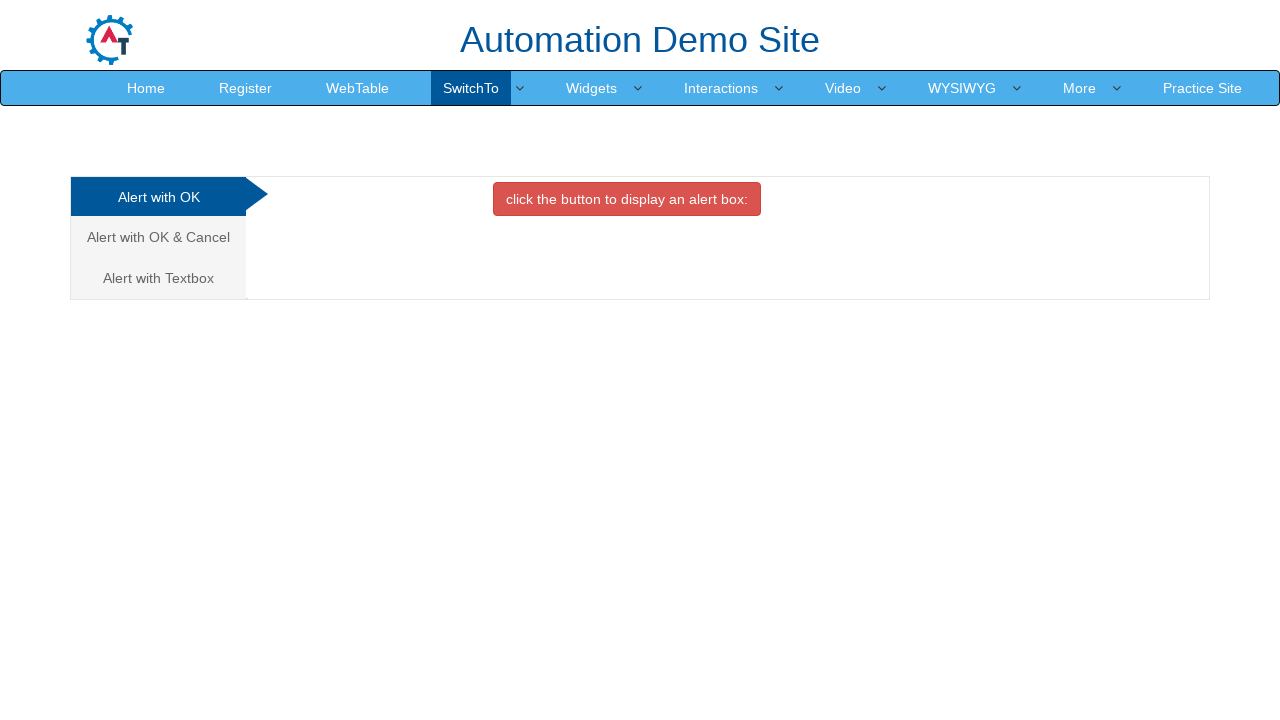

Clicked on 'Alert with Textbox' tab at (158, 278) on text=Alert with T
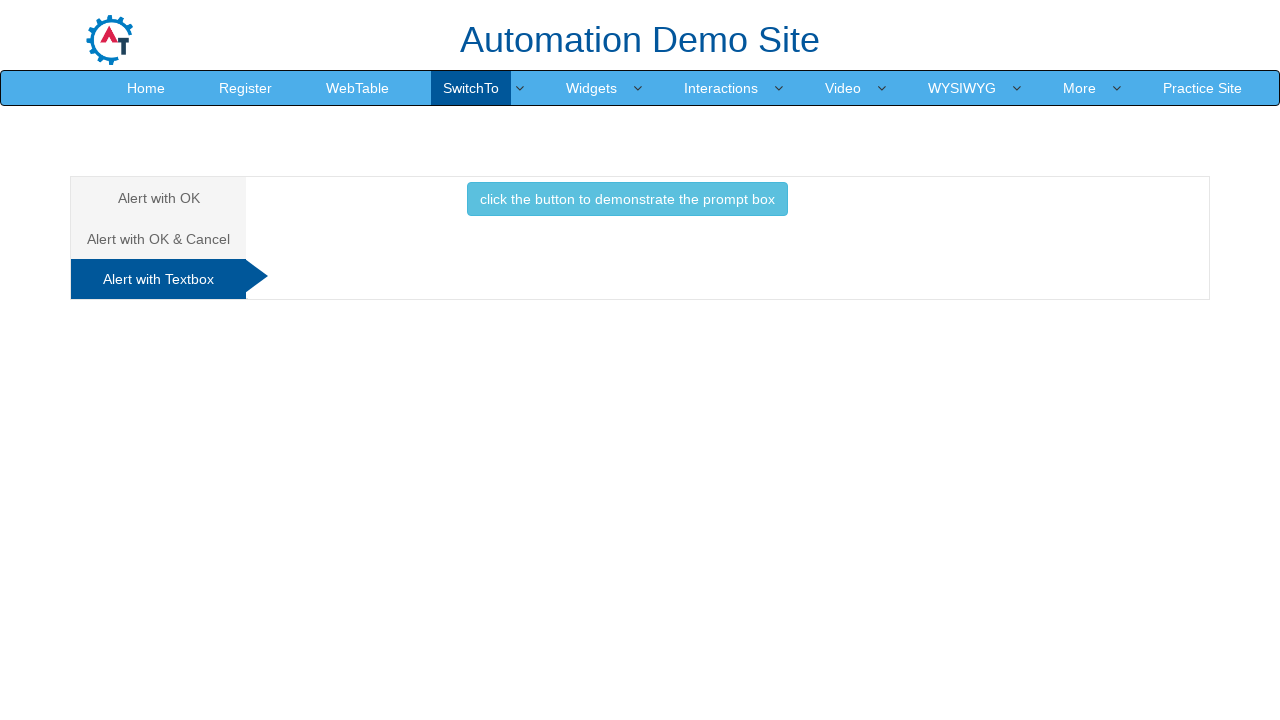

Clicked button to trigger prompt alert at (627, 204) on #Textbox
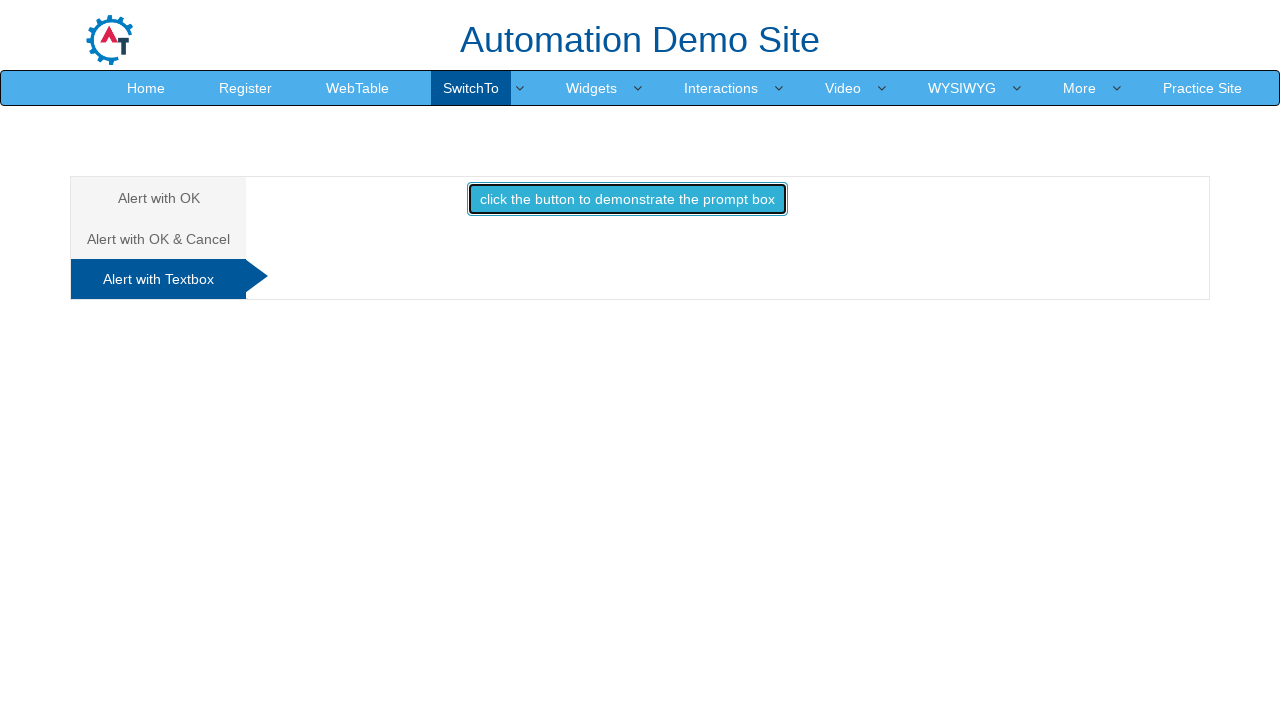

Set up dialog handler to accept prompt with text 'Hend'
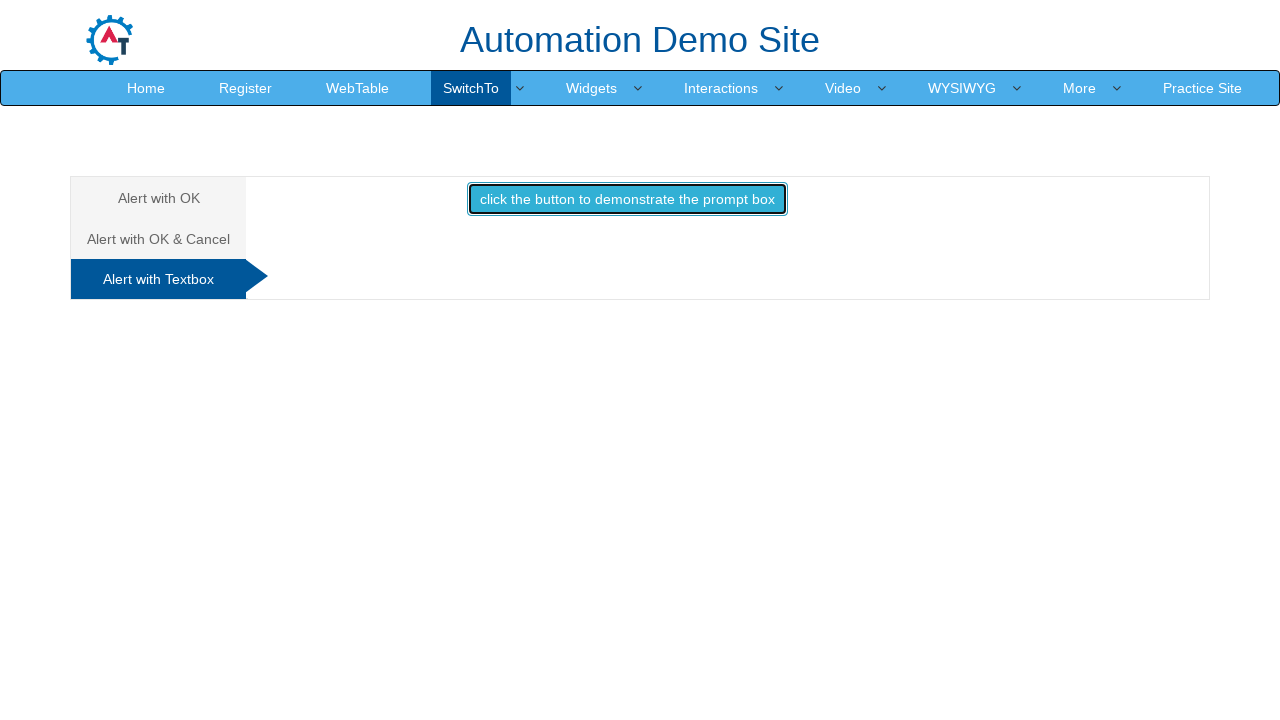

Triggered prompt alert and accepted it with text input at (627, 204) on #Textbox
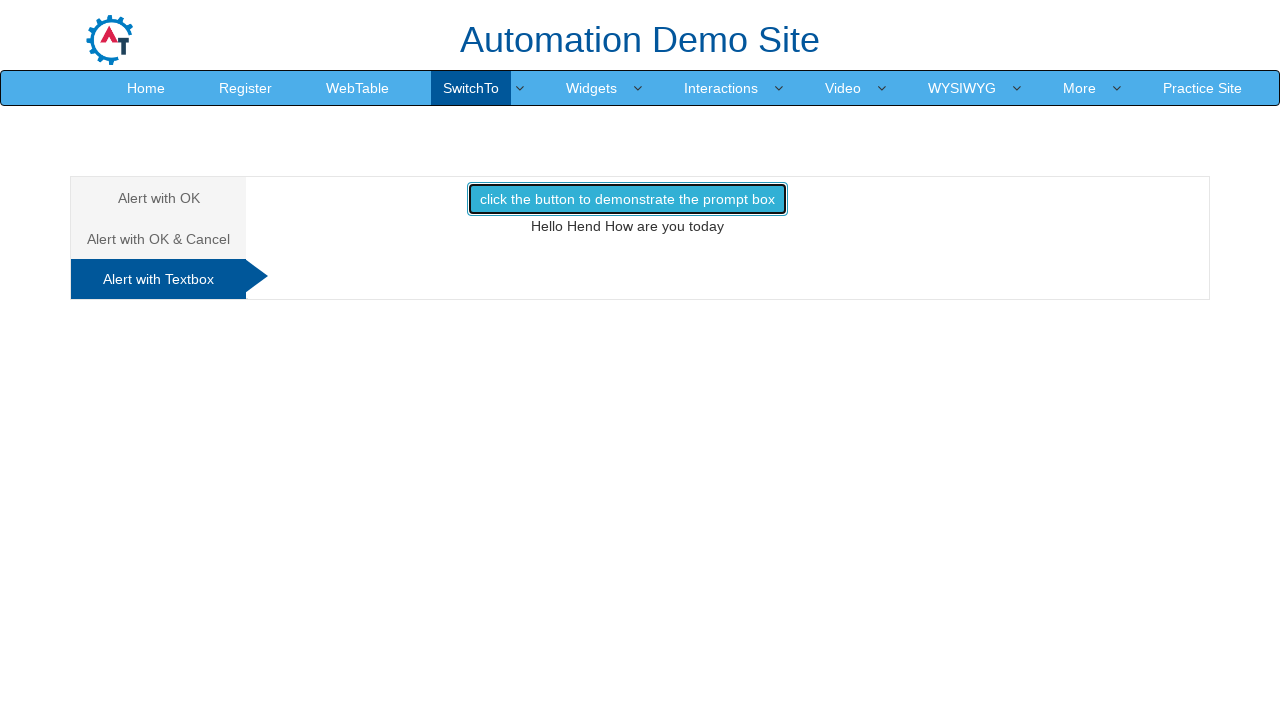

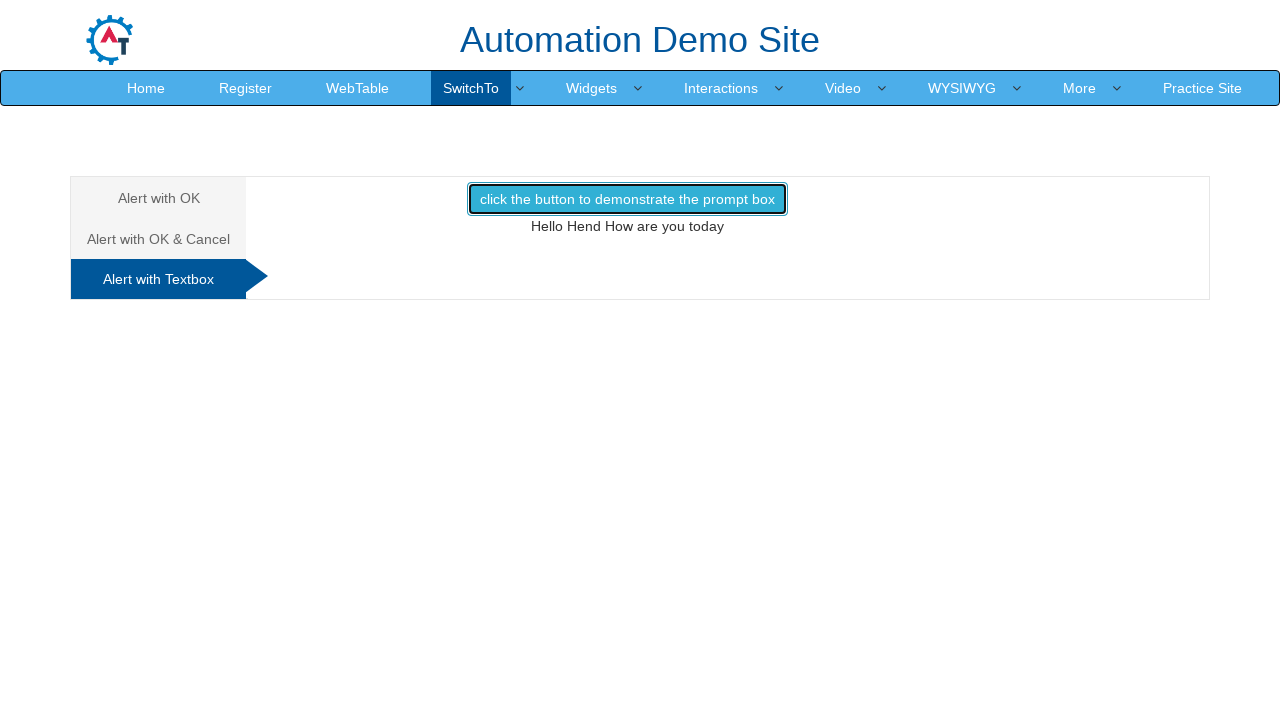